Navigates to the Hong Kong LCSD SmartPlay booking website and clicks on the login button element to navigate to the login page.

Starting URL: https://www.smartplay.lcsd.gov.hk/website/tc/index.html

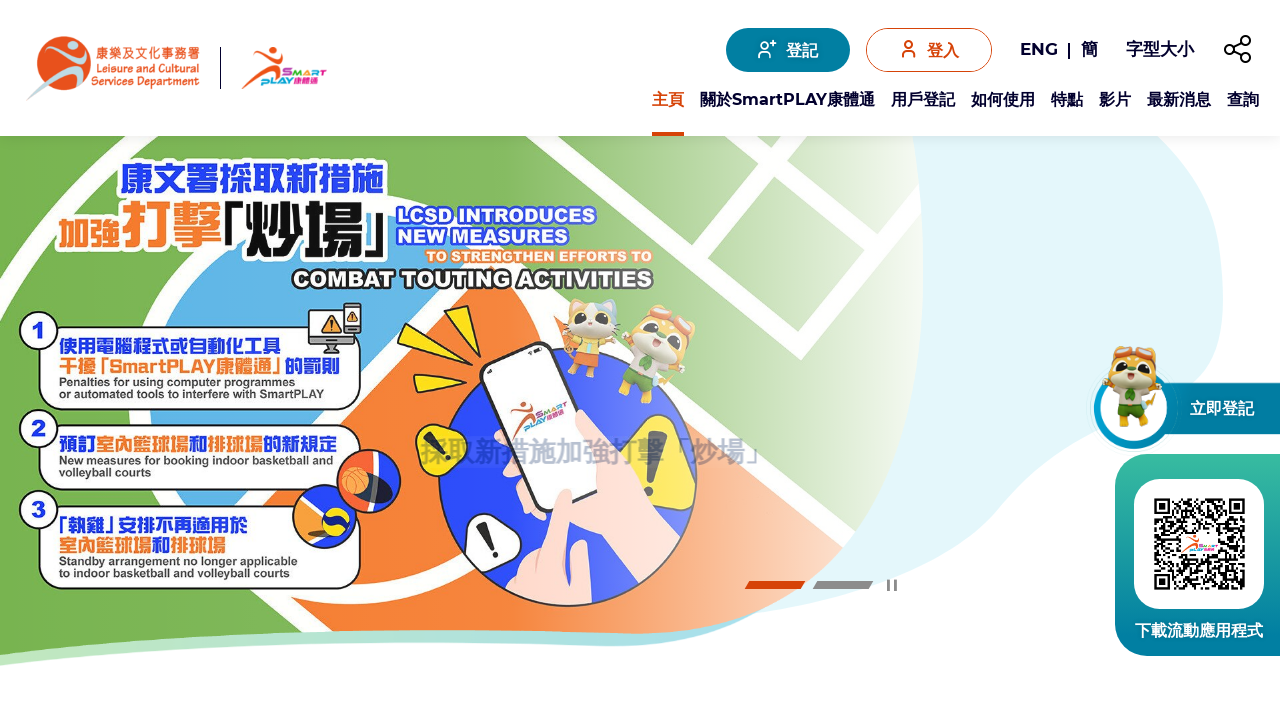

Navigated to Hong Kong LCSD SmartPlay booking website
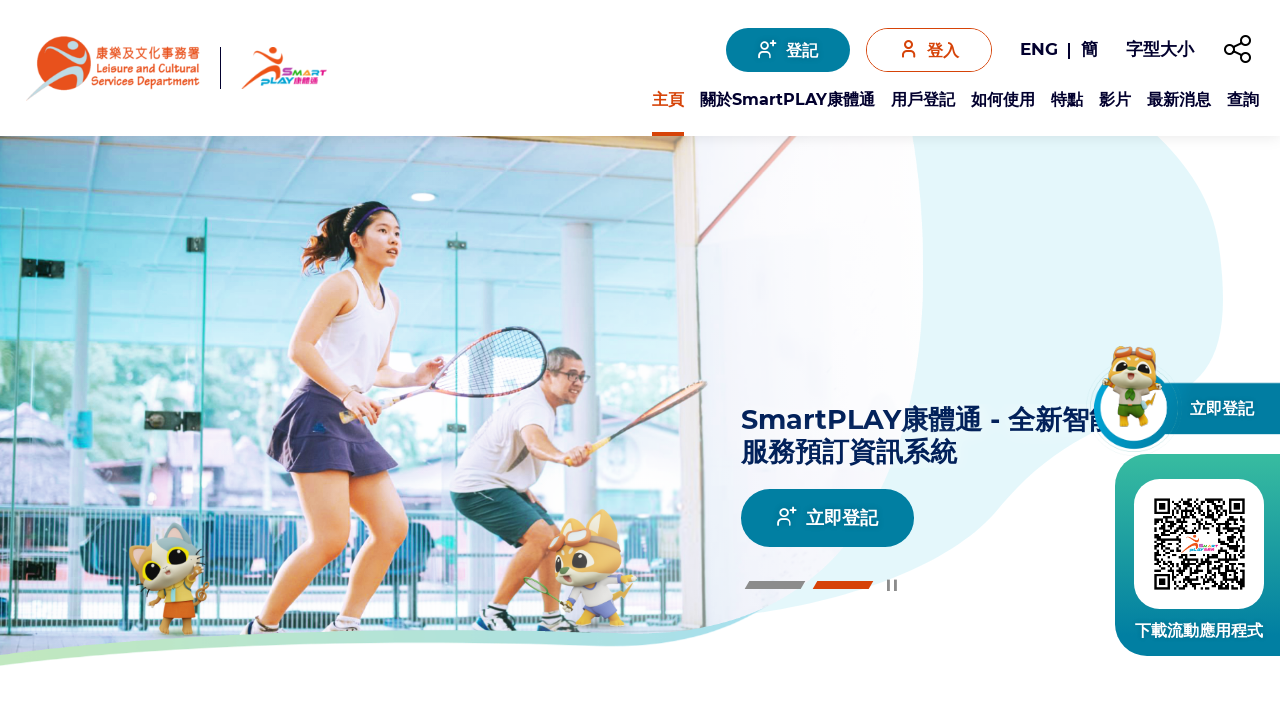

Login button element loaded and is present
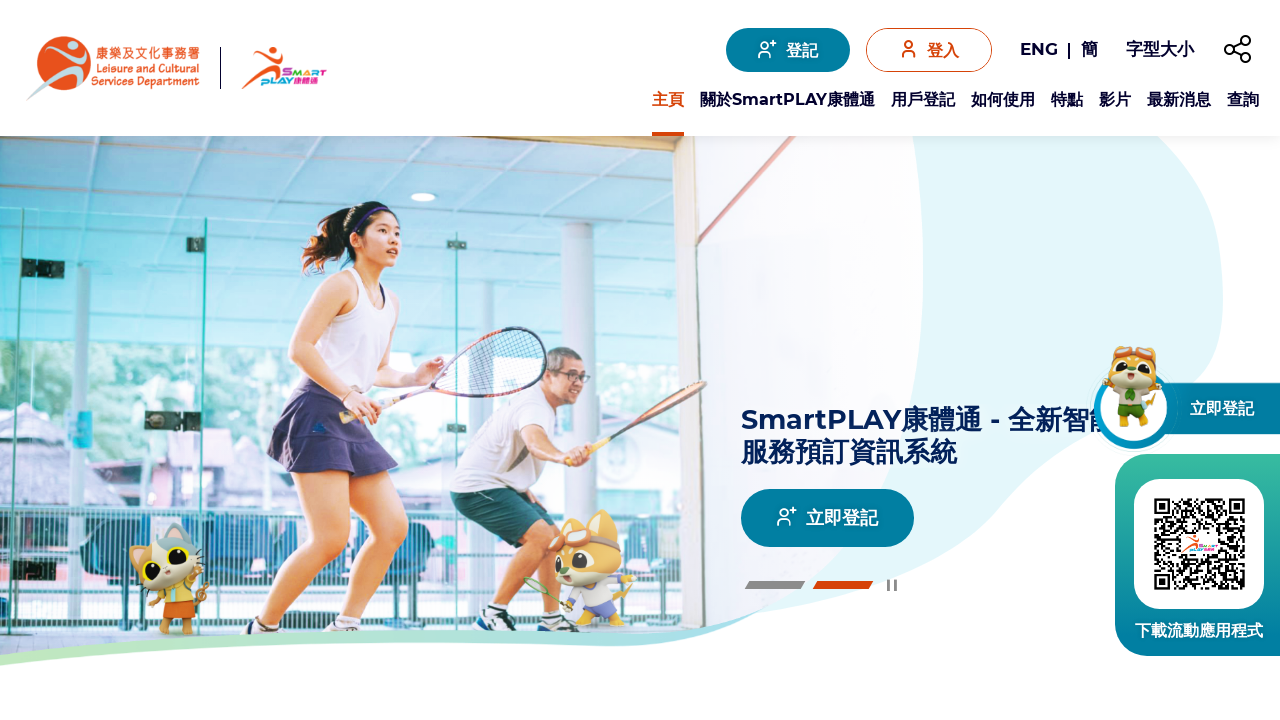

Clicked login button to navigate to login page at (788, 50) on xpath=//span[@class='btn__inner']
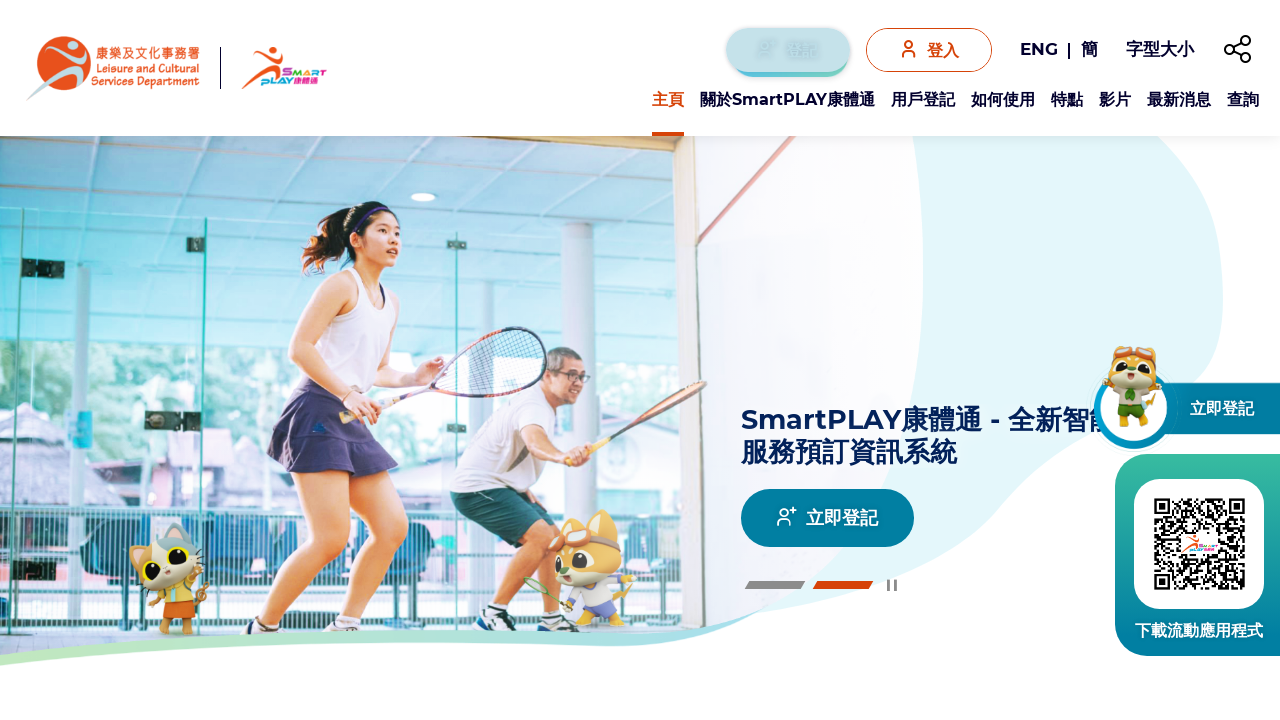

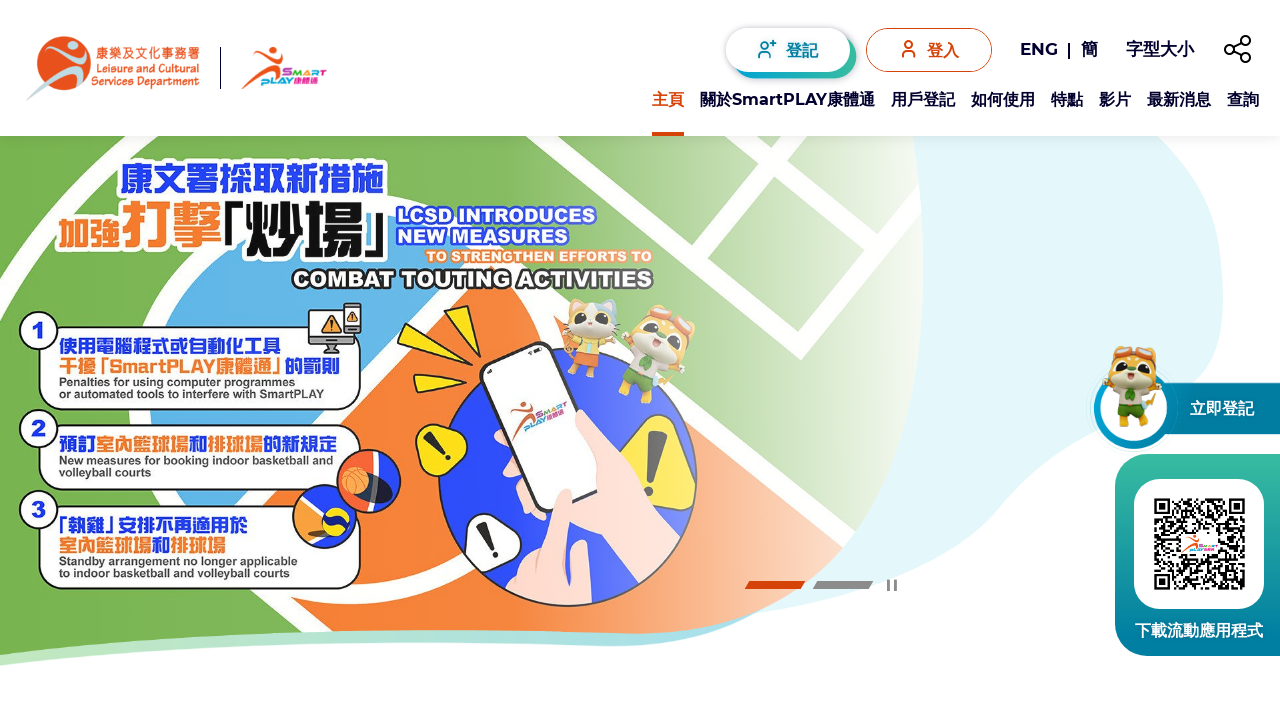